Tests the text box form on DemoQA by filling in name, email, current address, and permanent address fields, then submitting the form.

Starting URL: https://demoqa.com/text-box

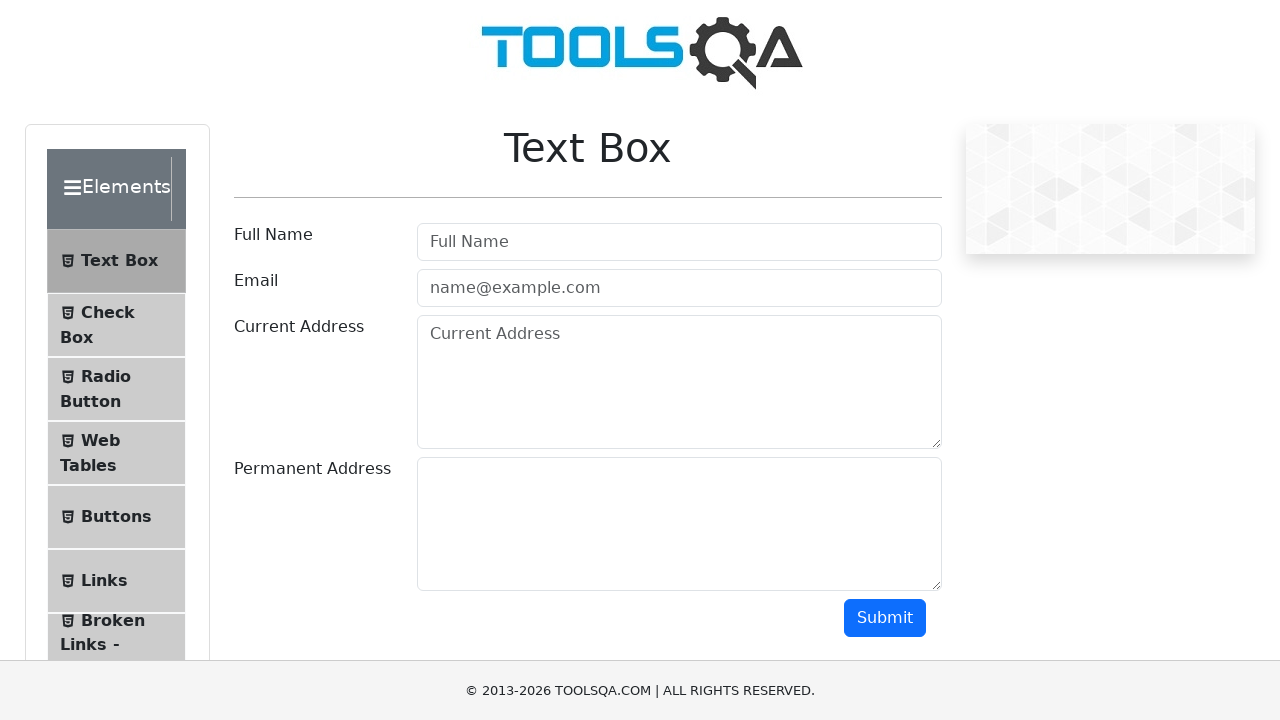

Filled name field with 'User Name' on #userName
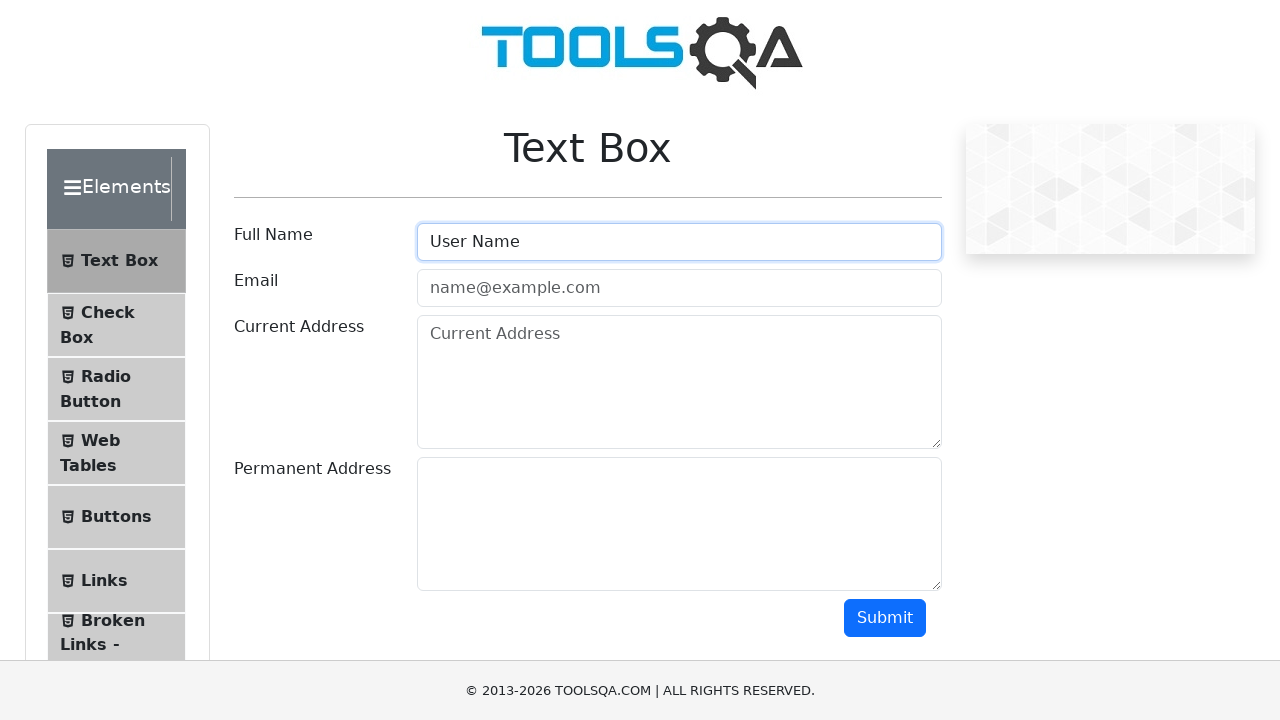

Filled email field with 'theawsomeuser@example.com' on #userEmail
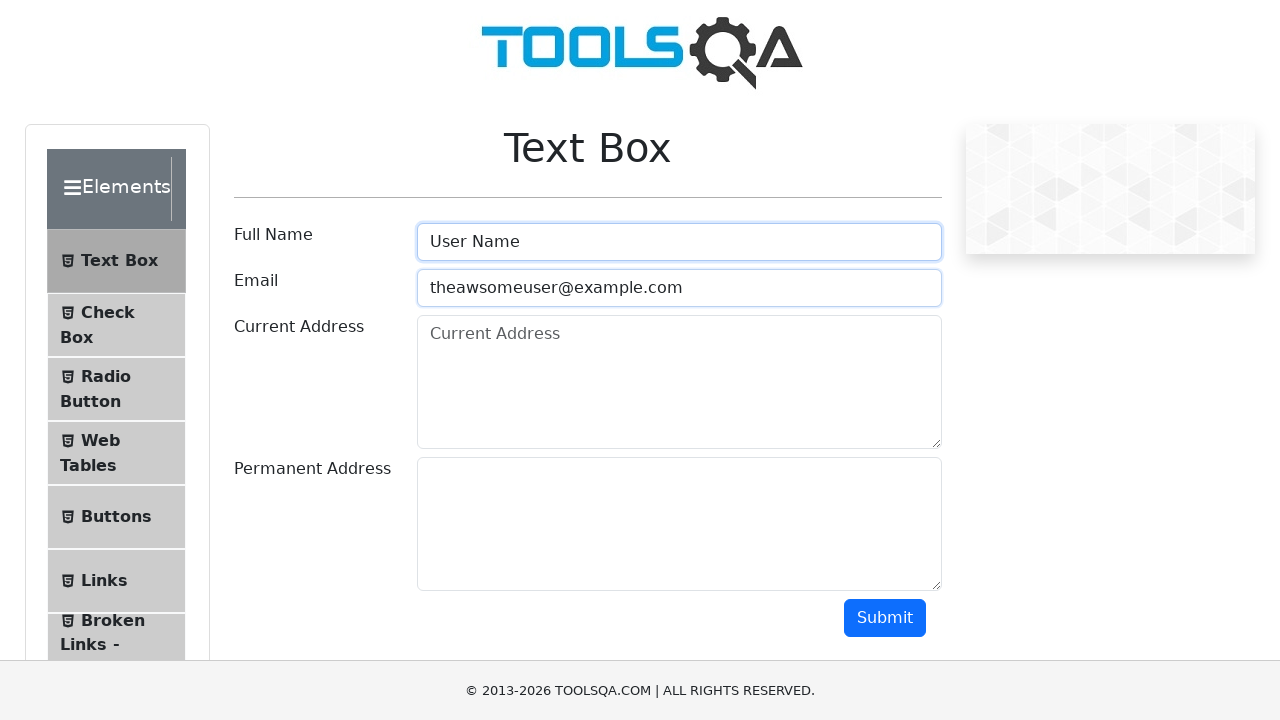

Filled current address field with 'Some where in this beautiful Earth' on #currentAddress
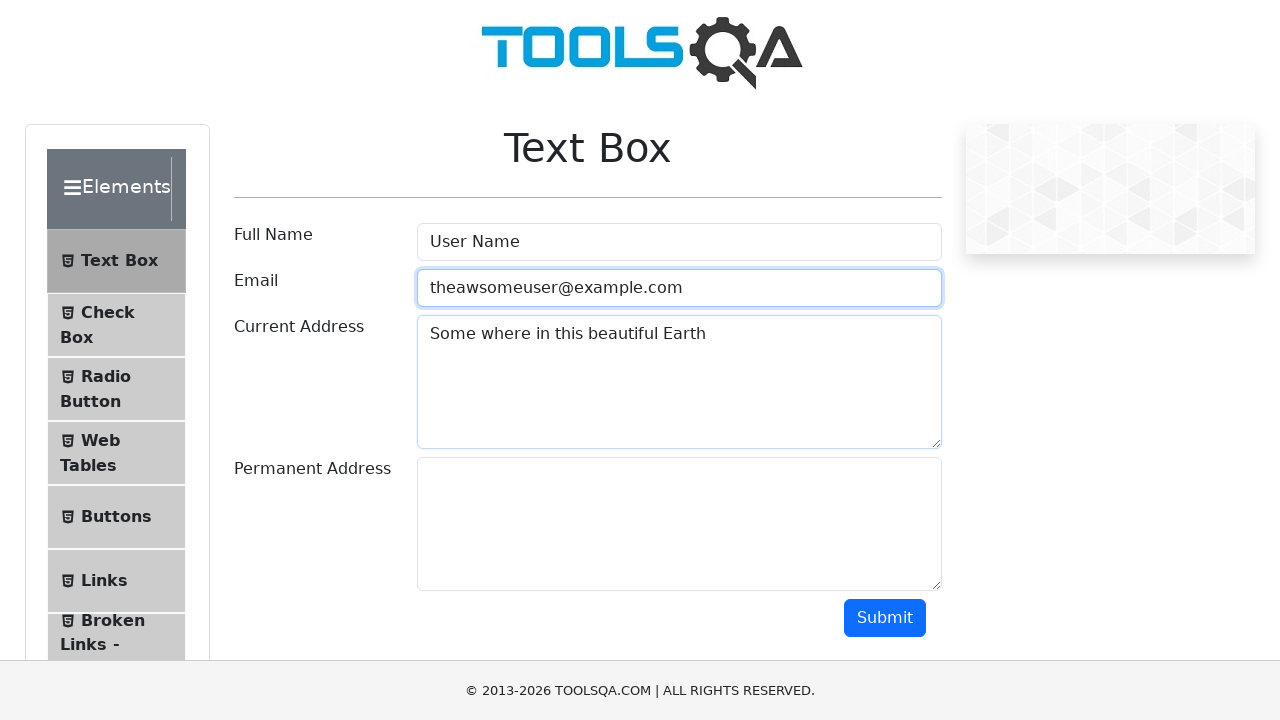

Filled permanent address field with 'Same beautiful Earth' on #permanentAddress
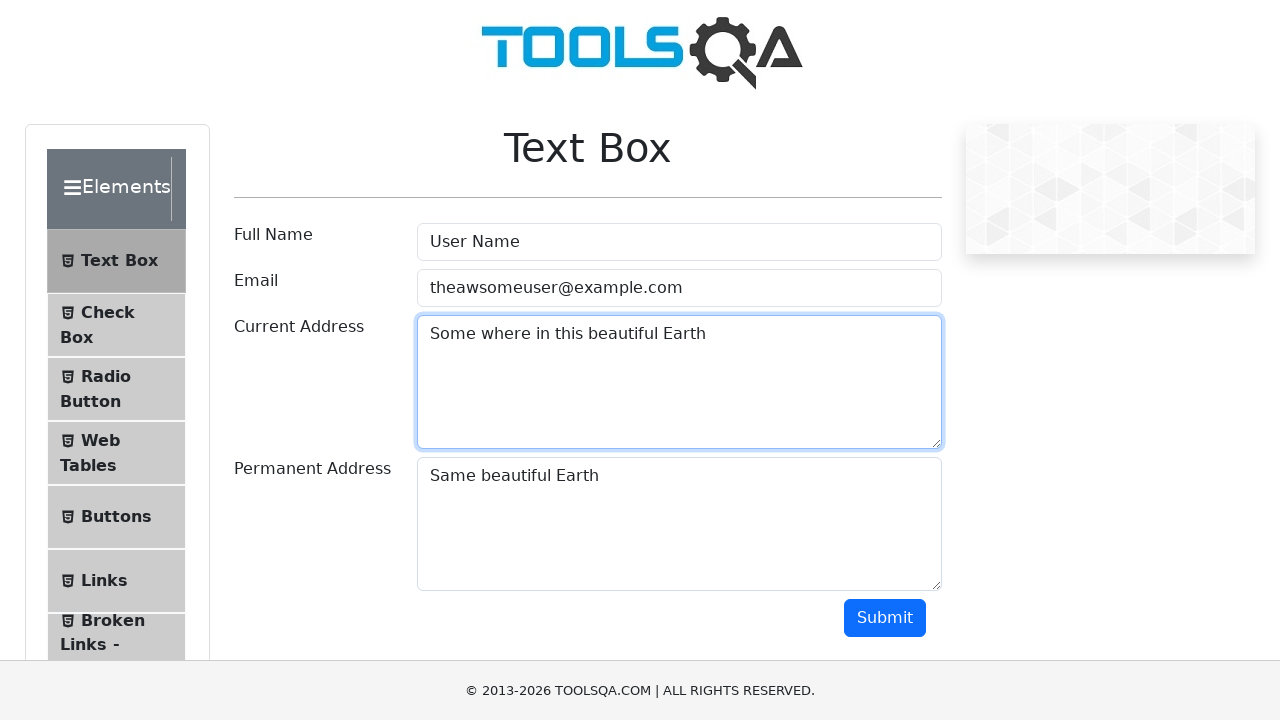

Clicked submit button to submit the form at (885, 618) on #submit
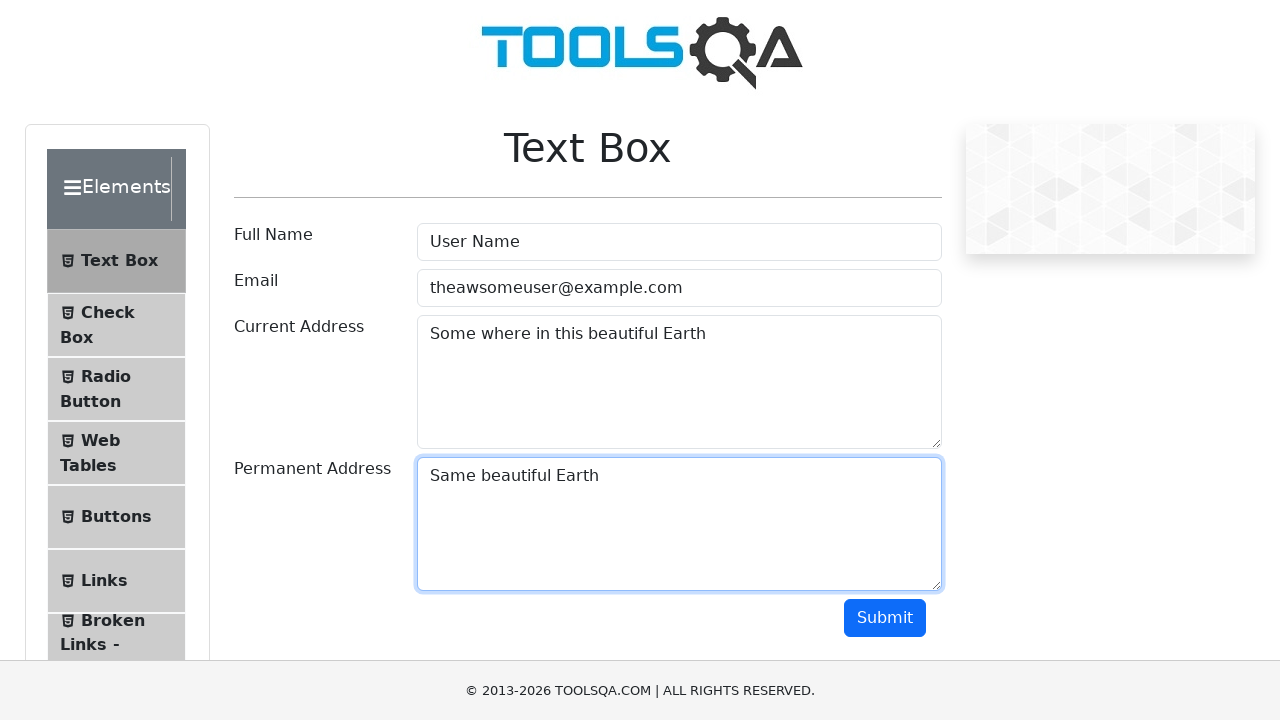

Form output appeared after submission
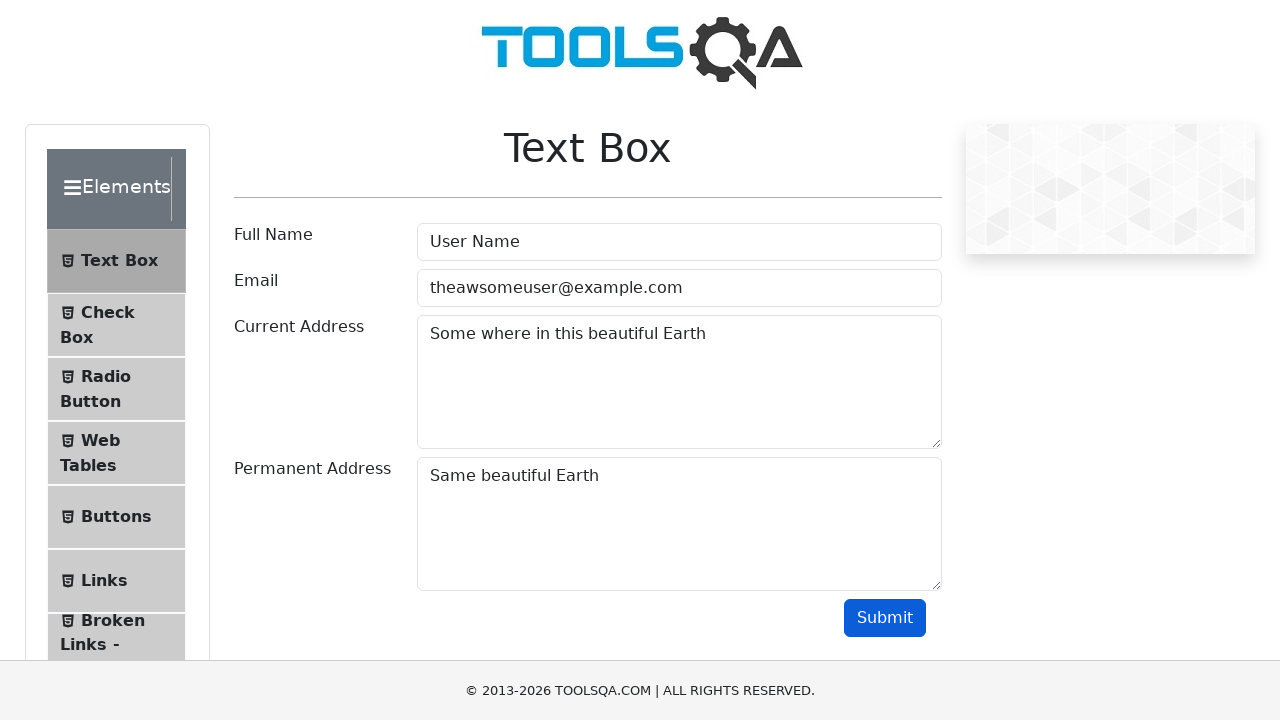

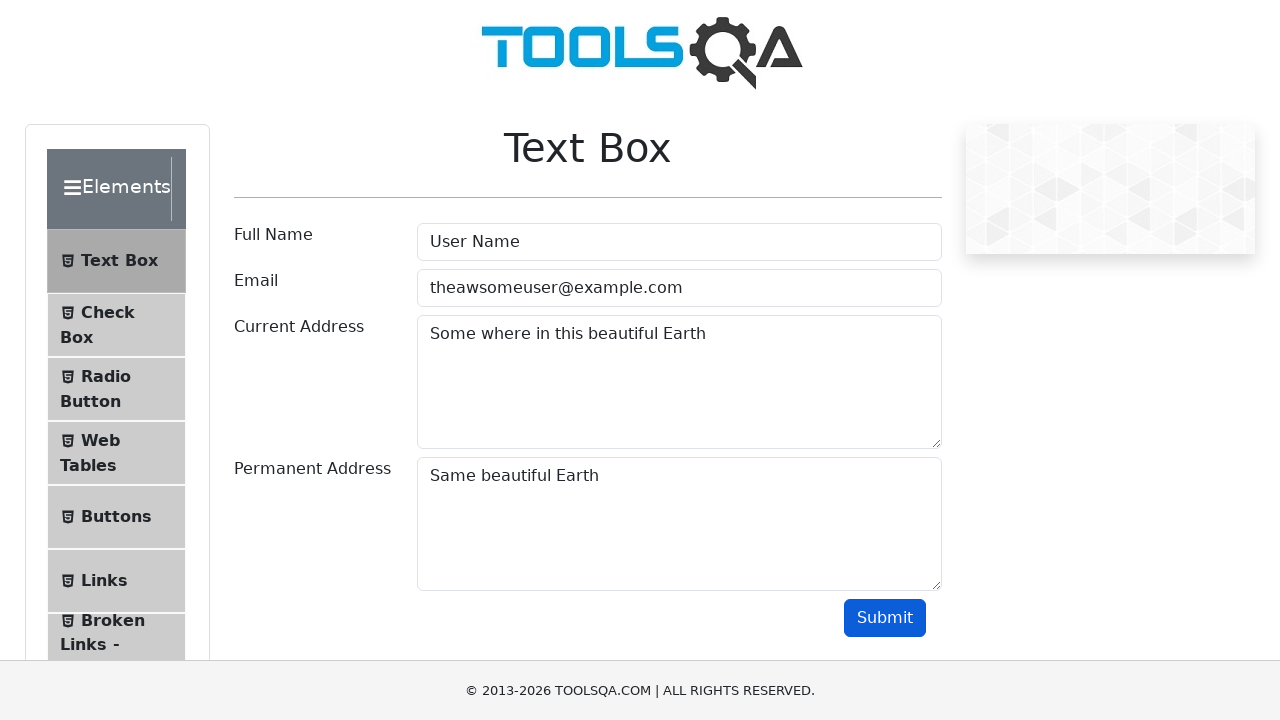